Tests country filter search for United States - selects country from dropdown and verifies results

Starting URL: https://opensupplyhub.org

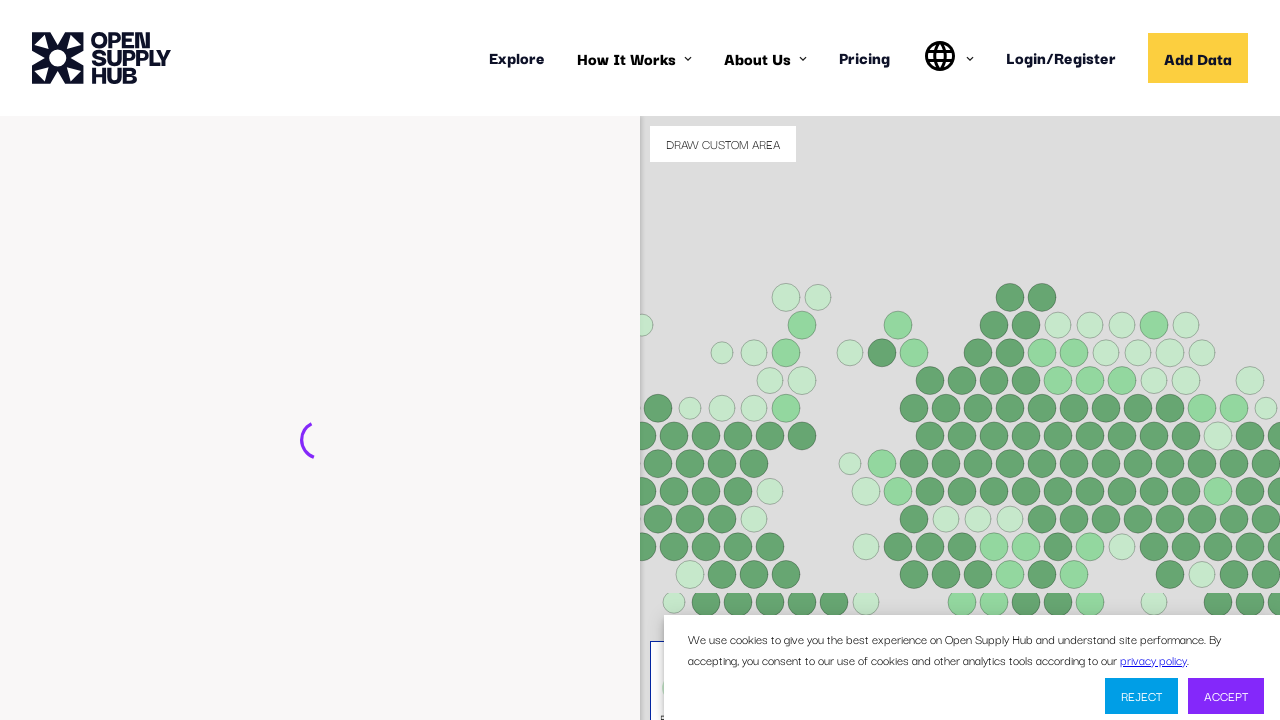

Clicked country dropdown to open selection menu at (437, 562) on #COUNTRIES div >> internal:has-text="Select"i >> nth=1
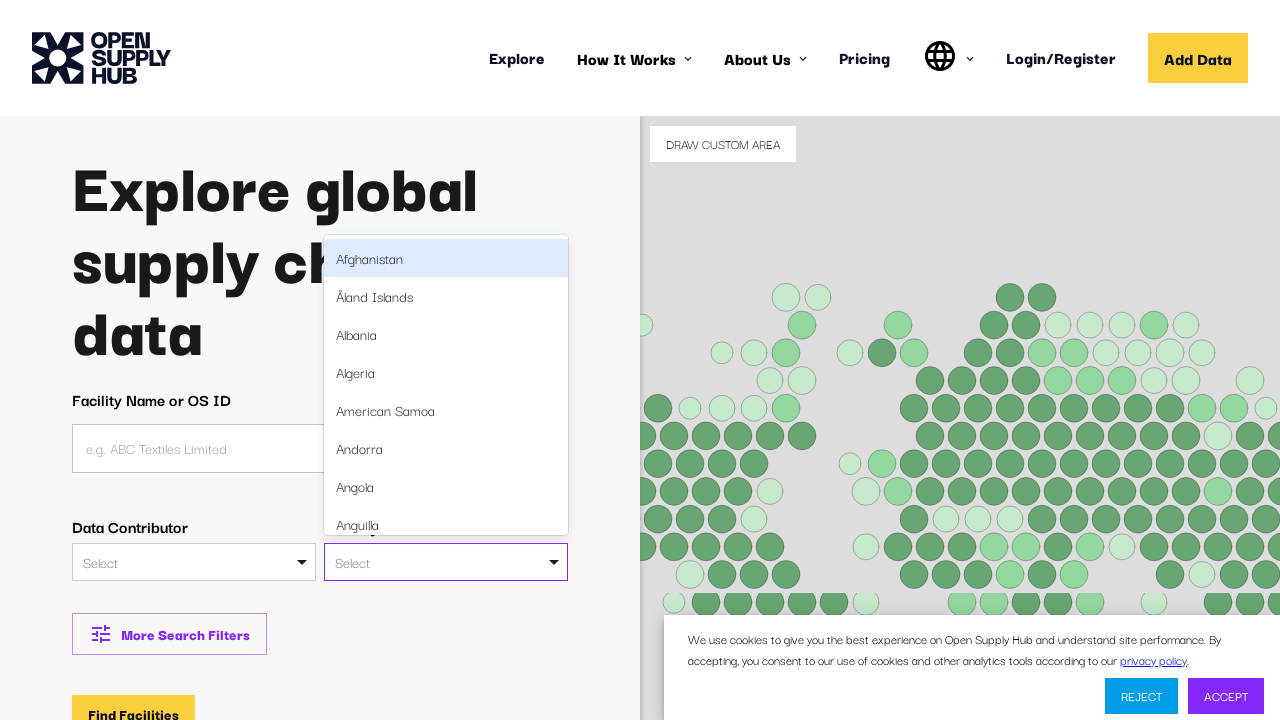

Filled country search field with 'United States' on #COUNTRIES div >> internal:has-text="Select"i >> nth=1 >> input
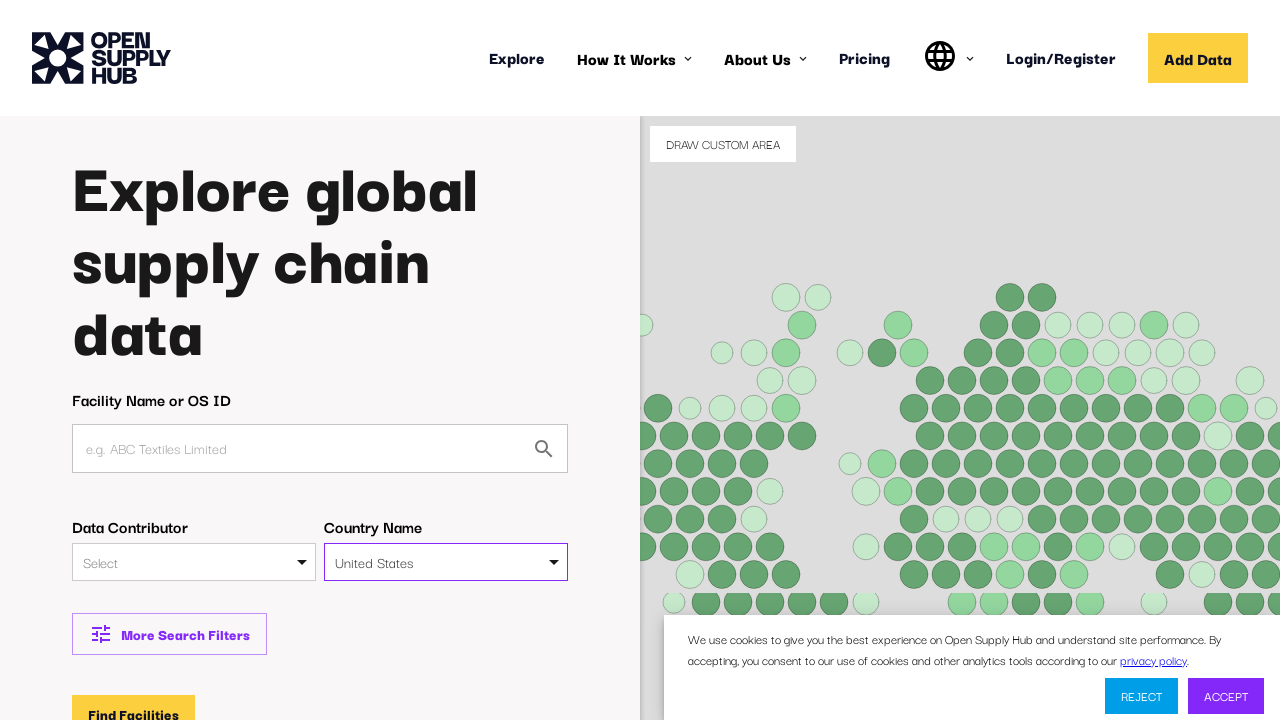

Selected 'United States' from dropdown options at (437, 562) on #COUNTRIES div >> internal:has-text="United States"i >> nth=1
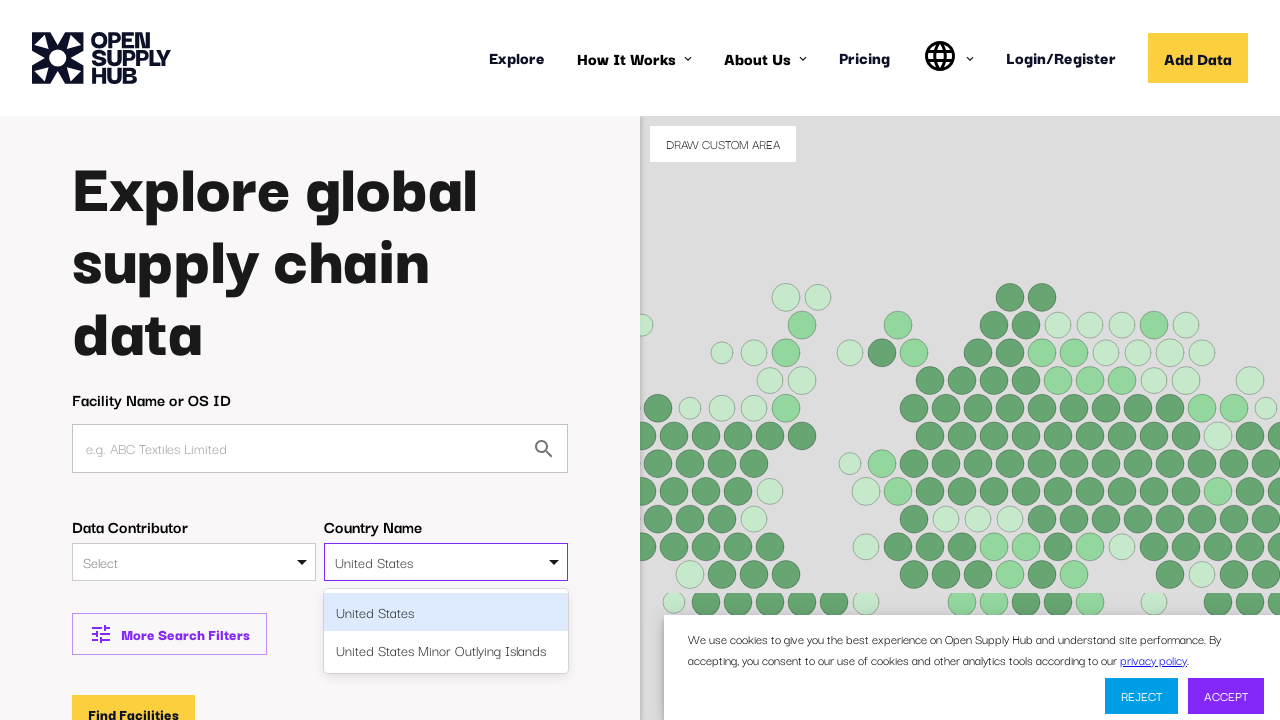

Pressed Enter to confirm country selection
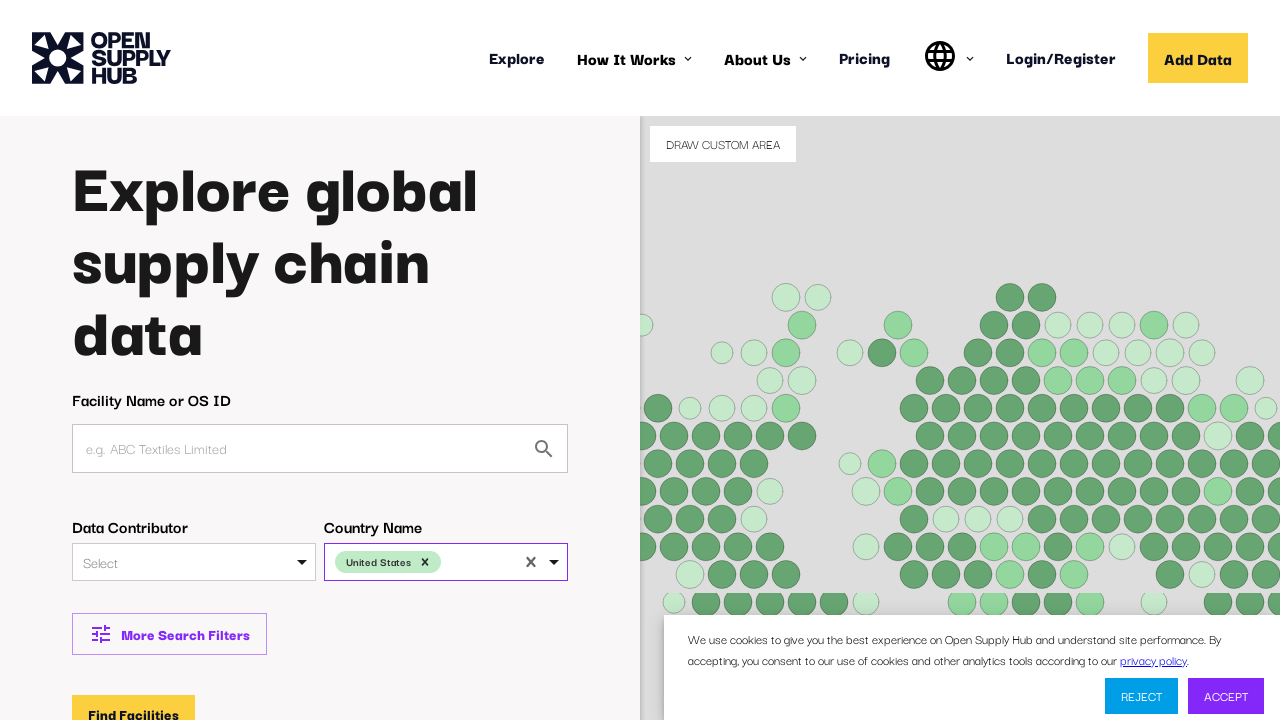

Find Facilities button is visible and ready
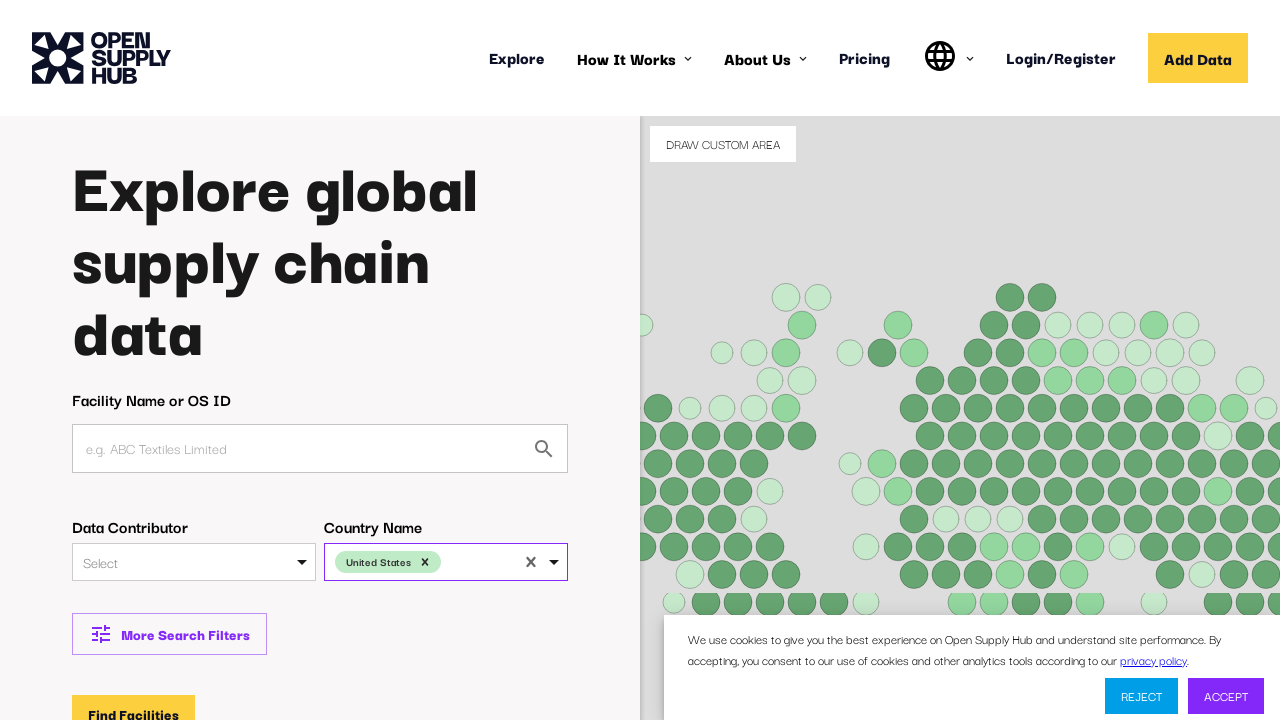

Clicked 'Find Facilities' button to search for United States facilities at (134, 701) on button[type="submit"] >> internal:has-text="Find Facilities"i
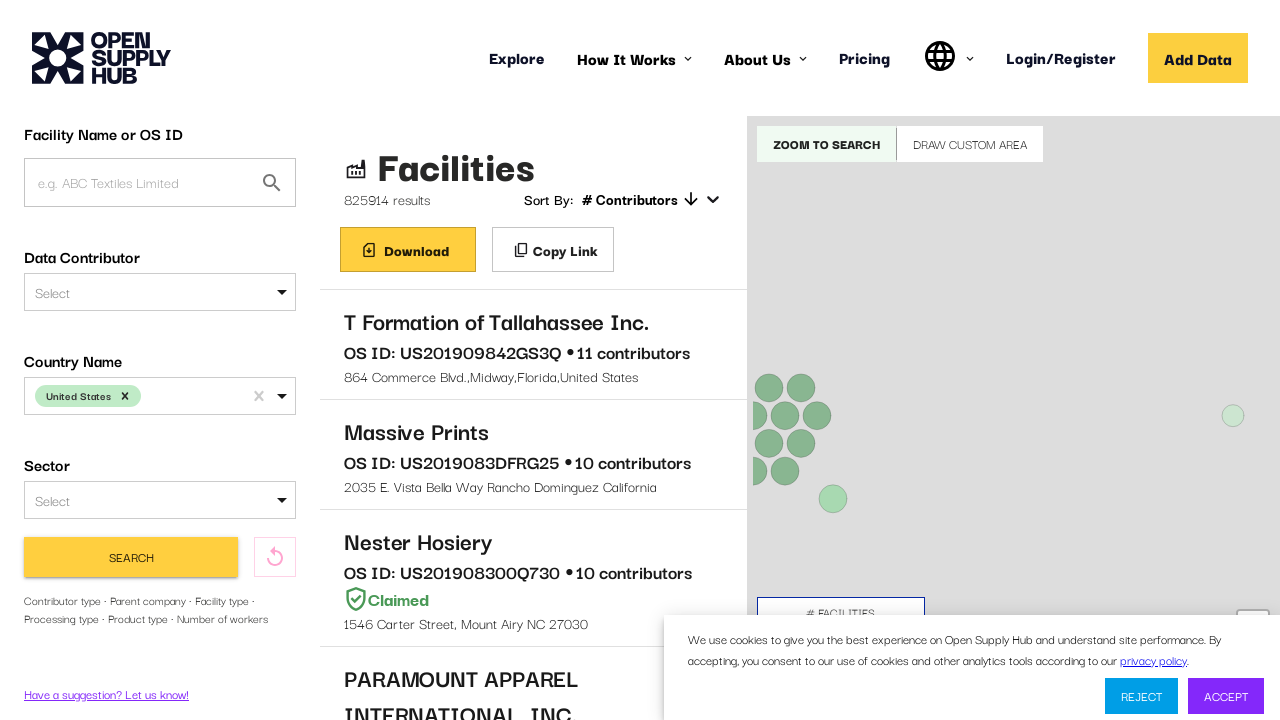

Search results loaded and display 'United States' in the page
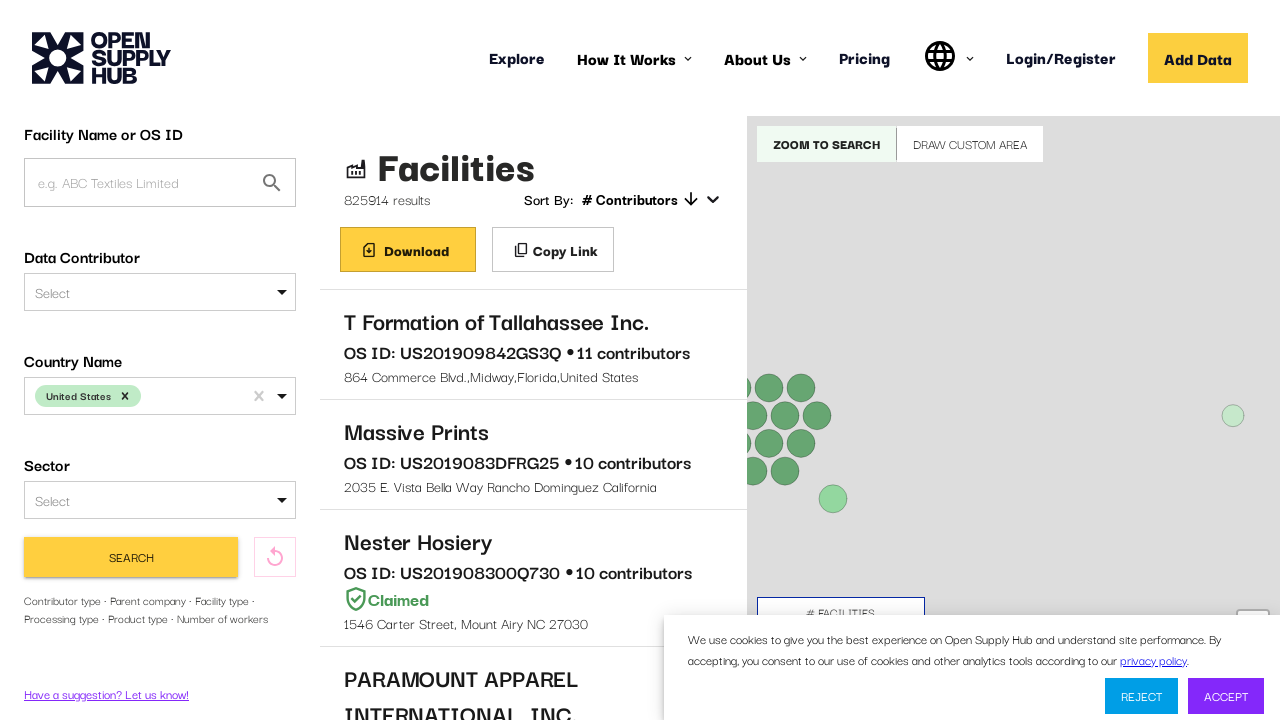

Scrolled to first facility link to ensure visibility
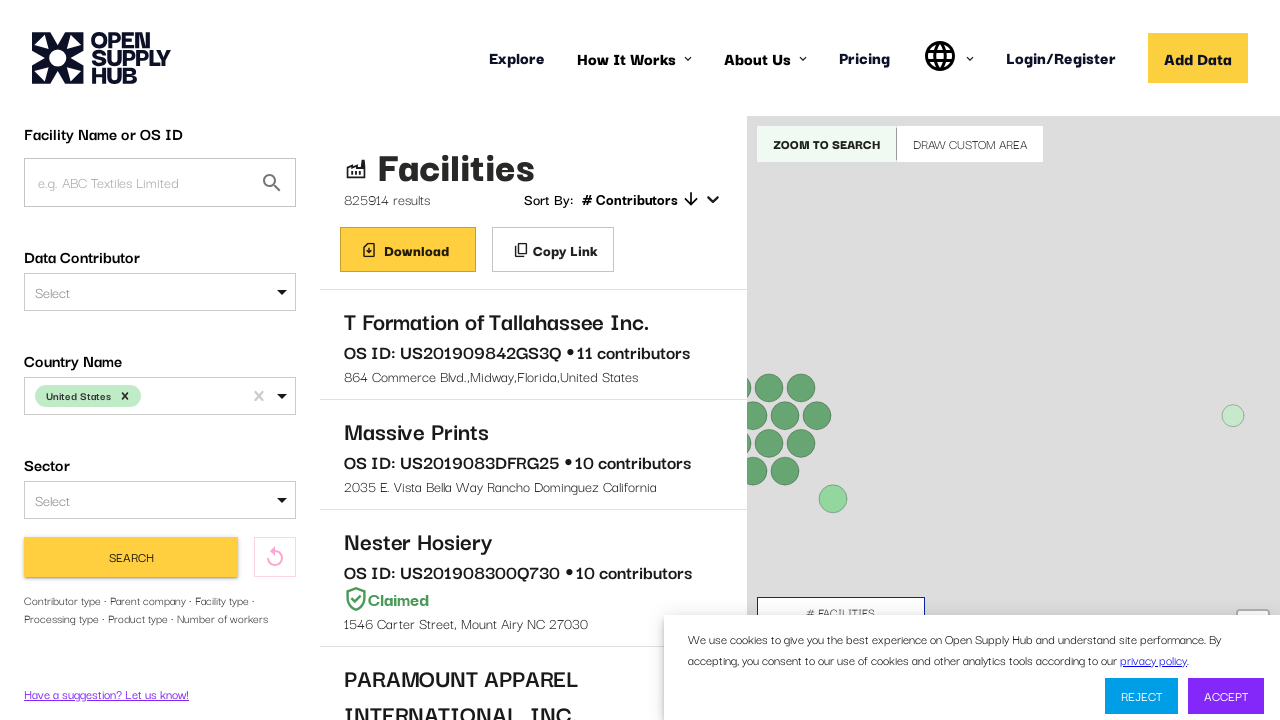

Verified that facility link is visible and accessible
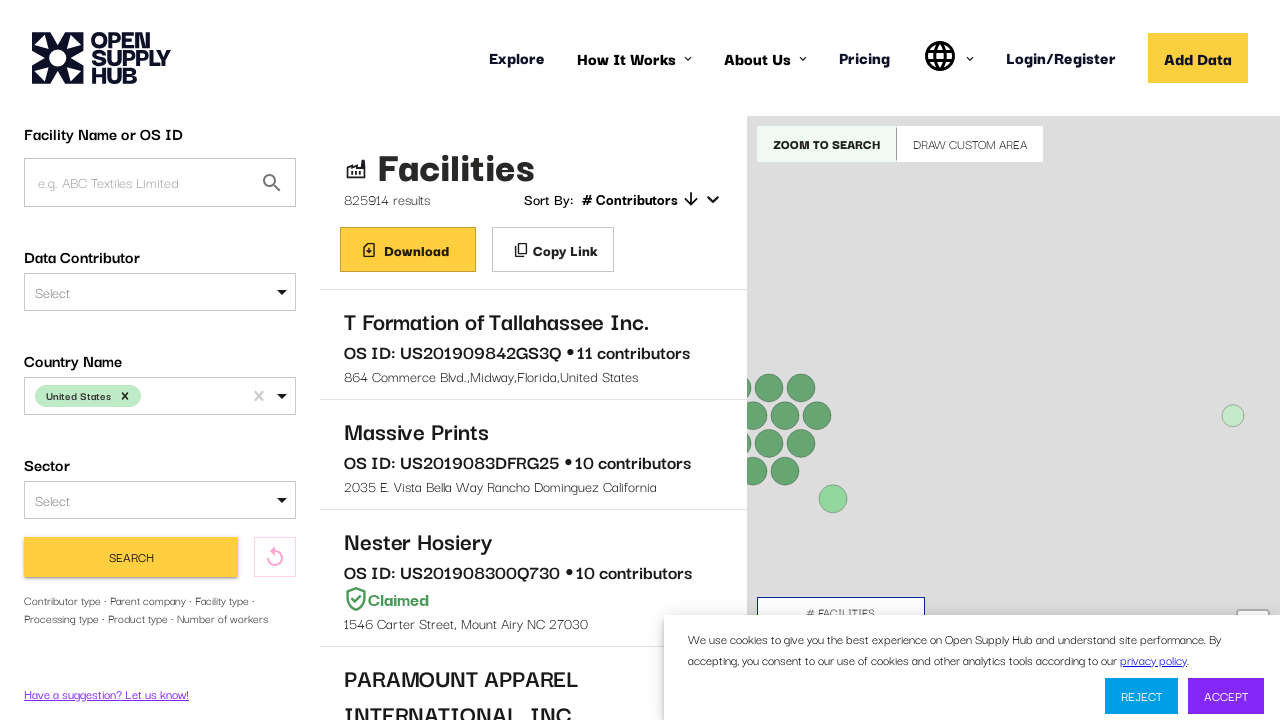

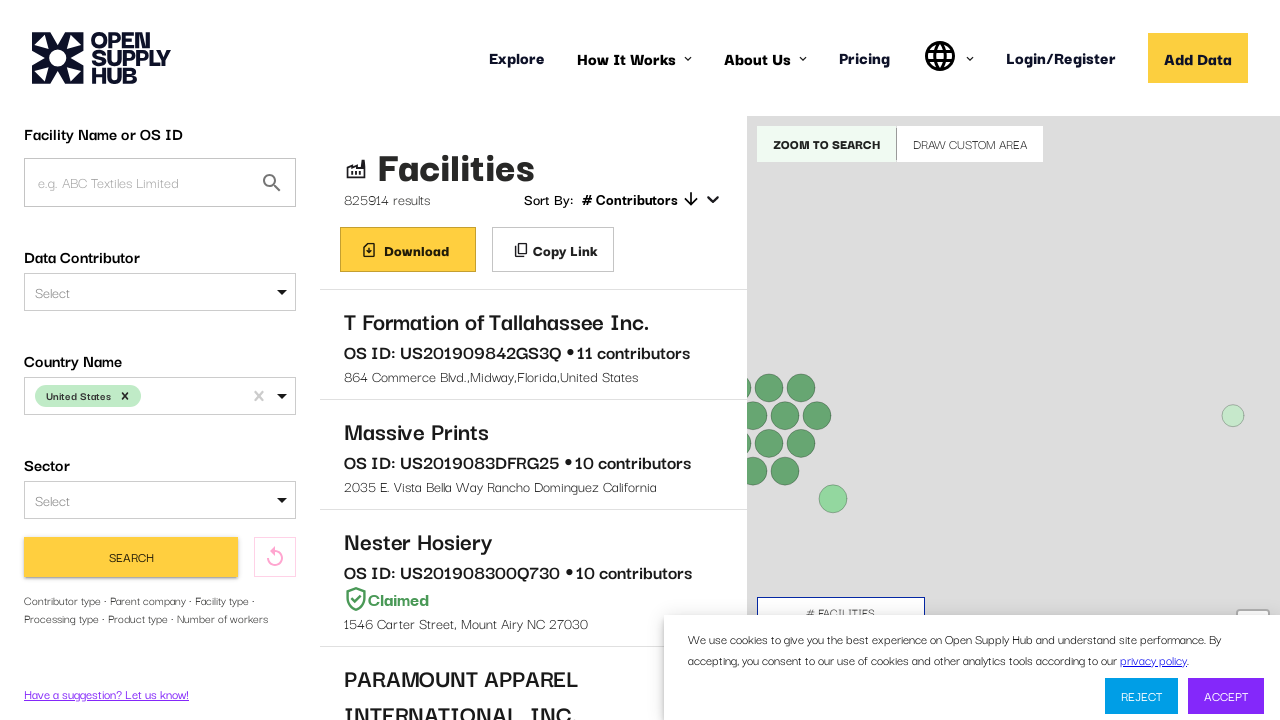